Navigates to a page and verifies the background color of the h1 element is transparent (rgba(0, 0, 0, 0))

Starting URL: https://kristinek.github.io/site/examples/po

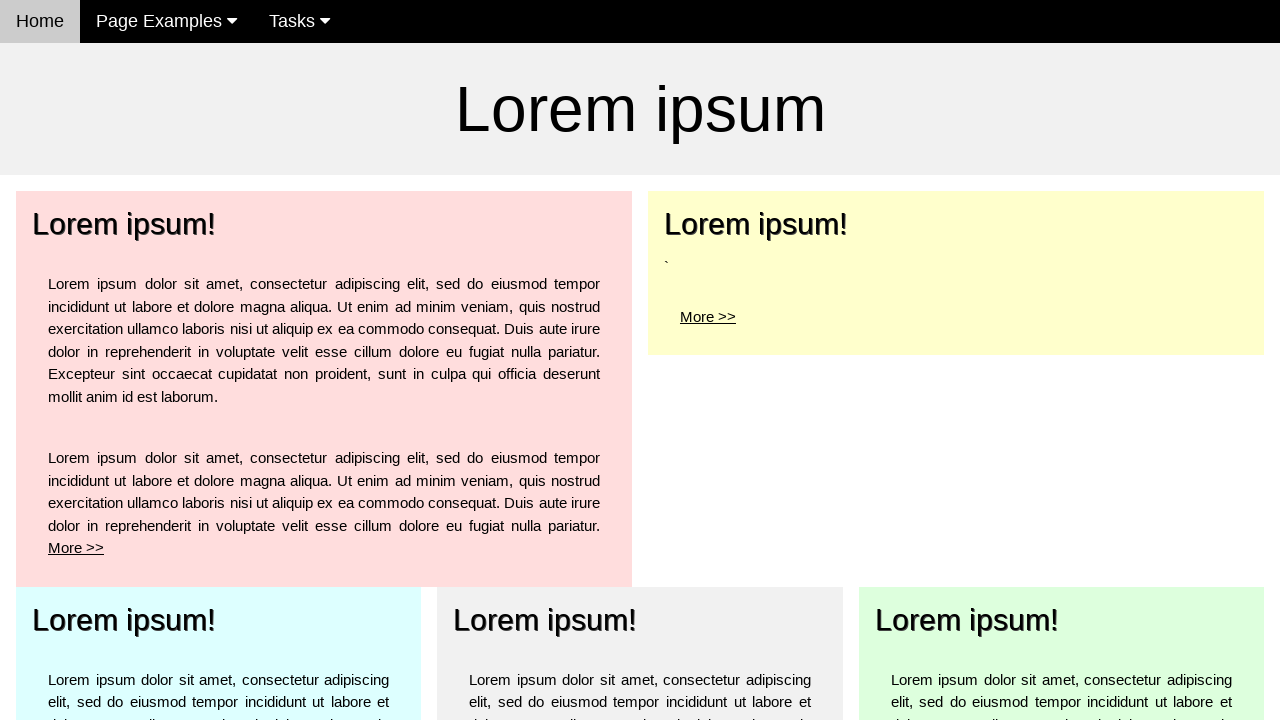

Navigated to https://kristinek.github.io/site/examples/po
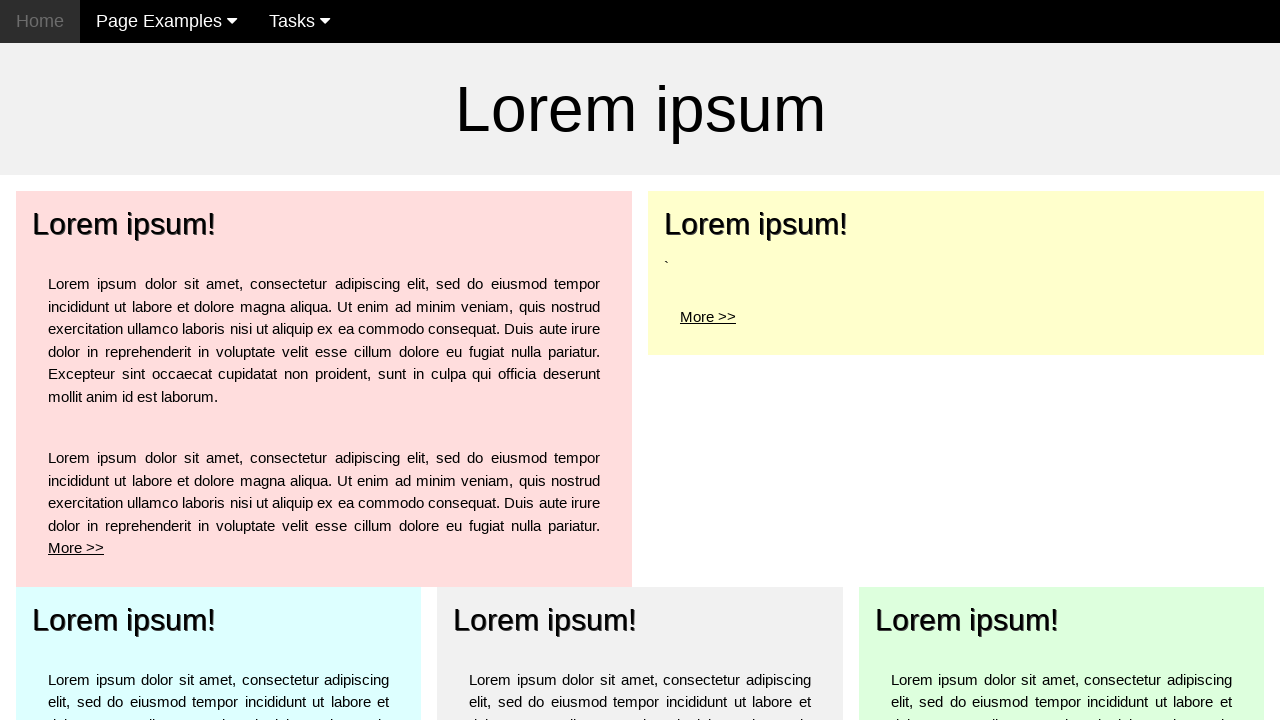

H1 element is present on the page
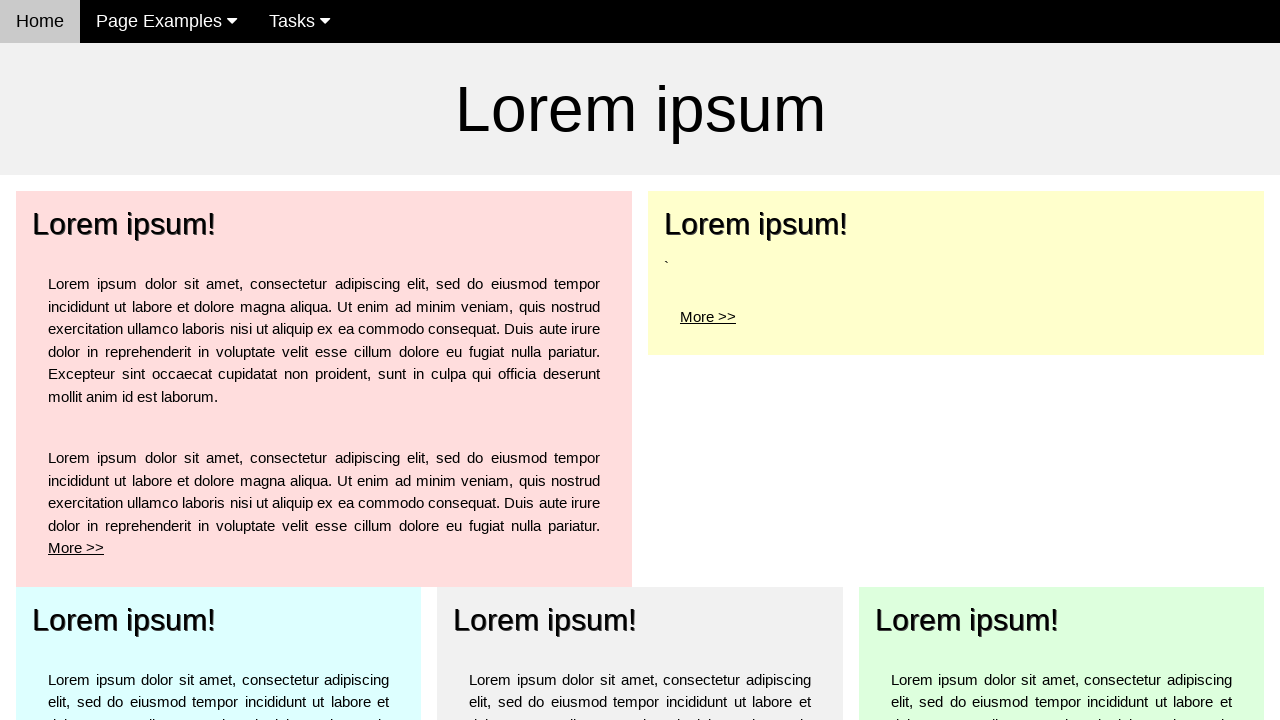

Retrieved h1 background color: rgba(0, 0, 0, 0)
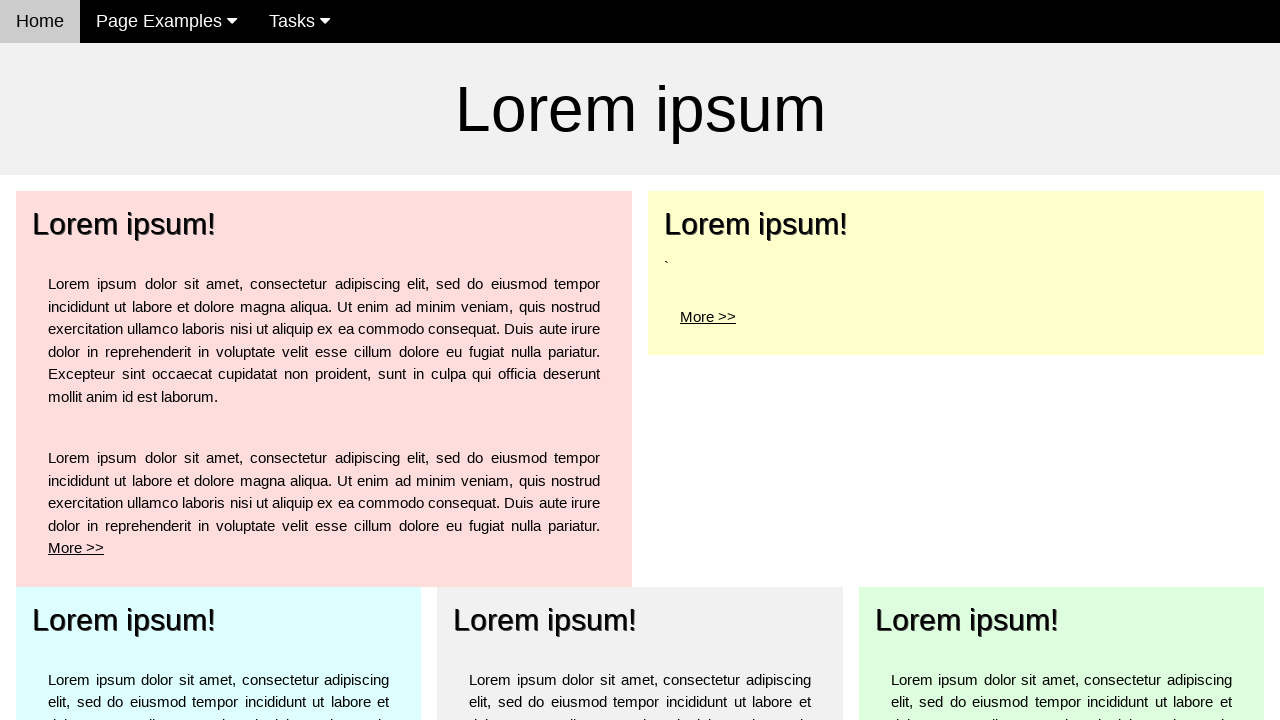

Verified h1 background color is transparent (rgba(0, 0, 0, 0))
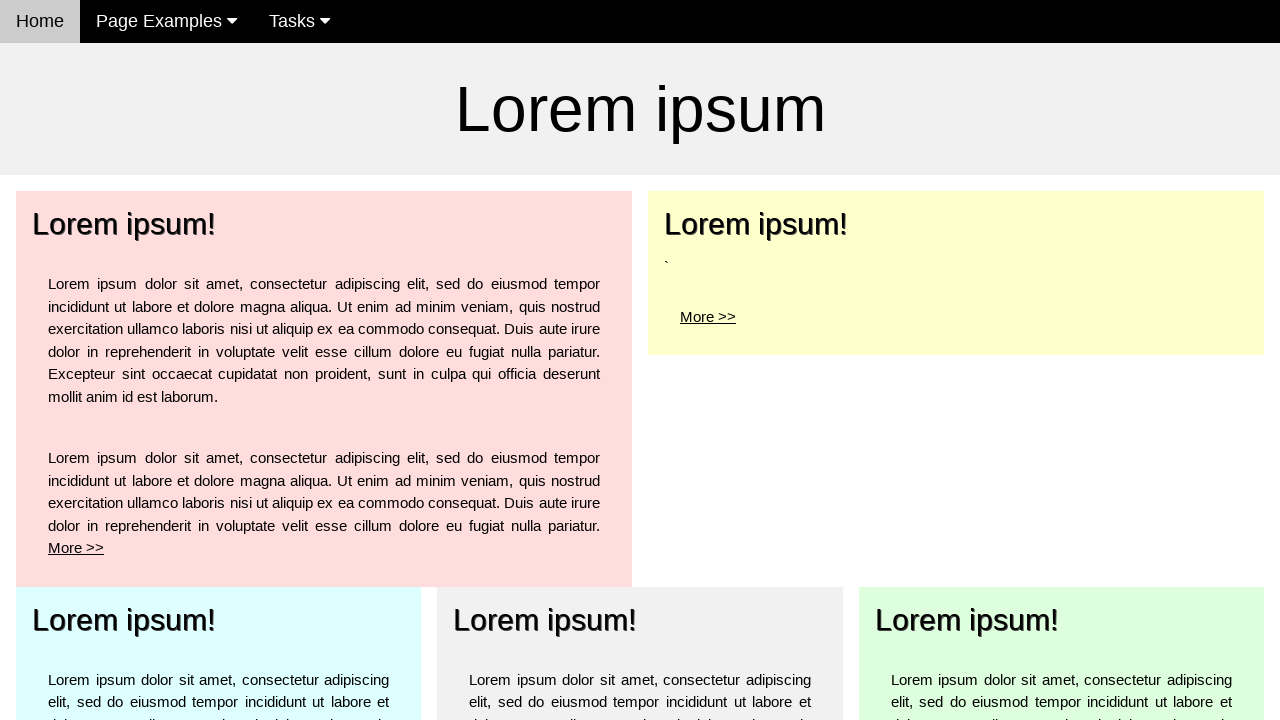

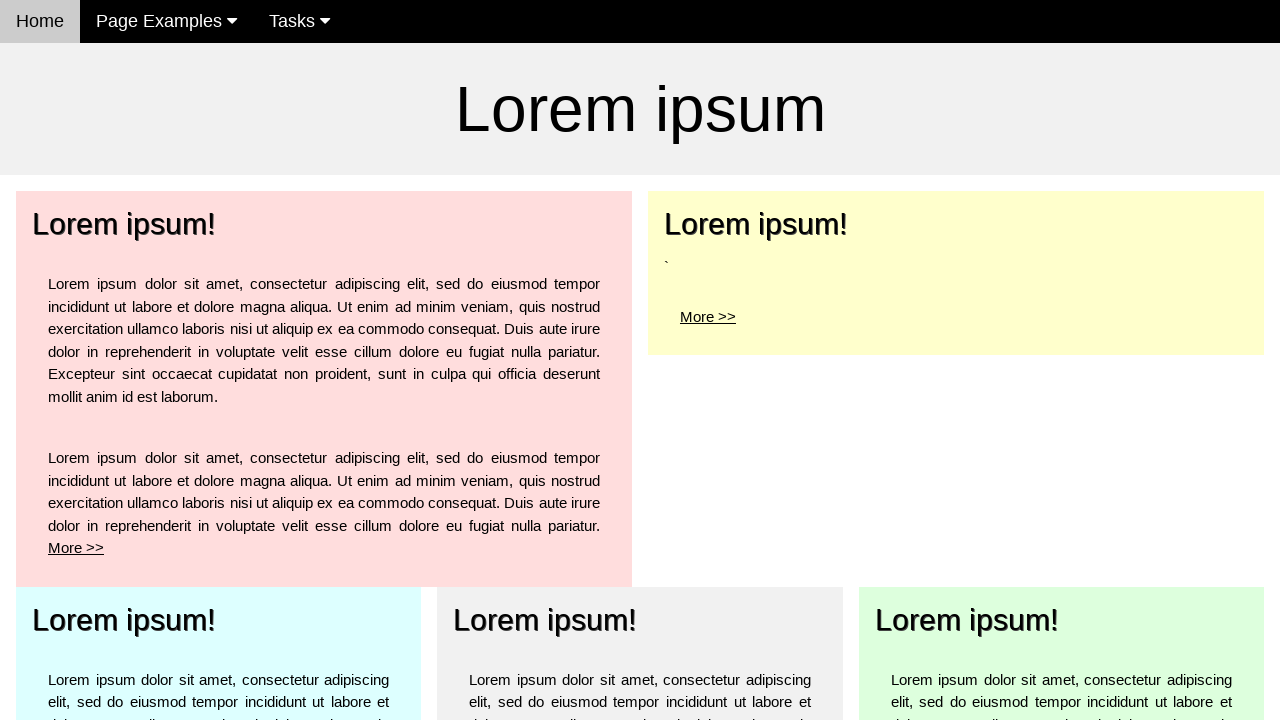